Tests form filling on a registration page by entering first name and last name using keyboard actions

Starting URL: https://demo.automationtesting.in/Register.html

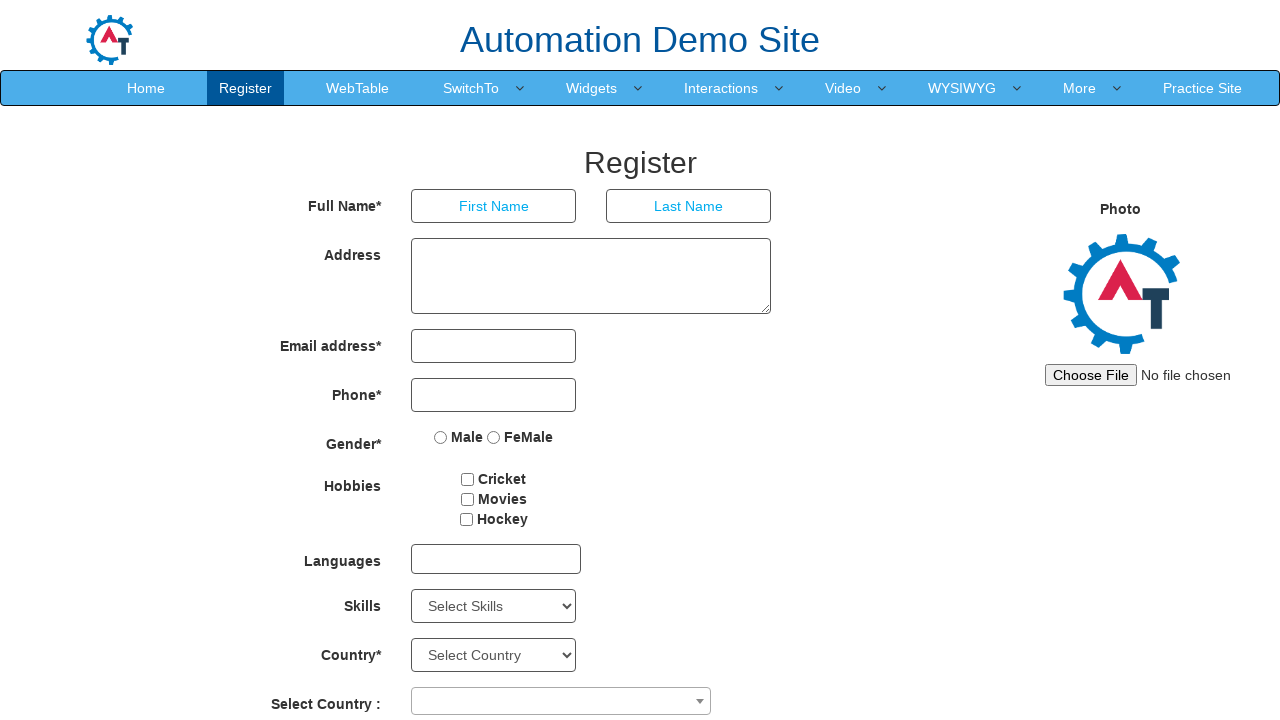

Navigated to registration page
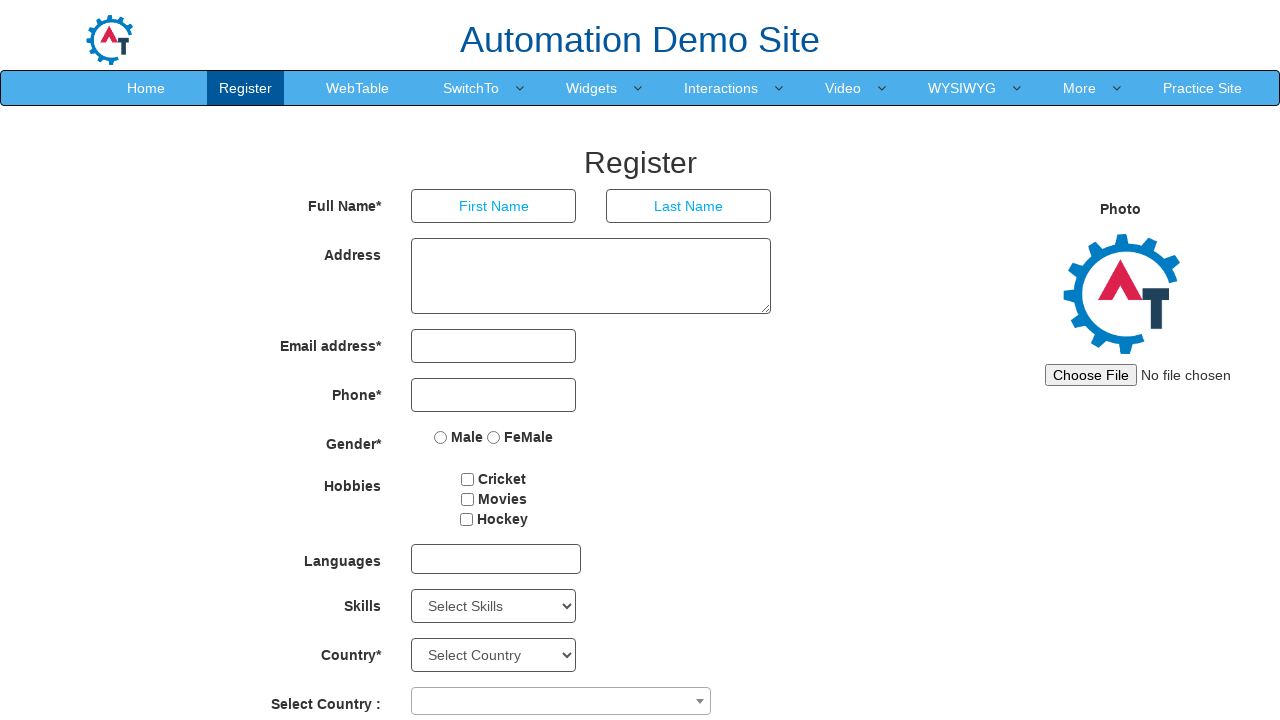

Clicked on first name field at (494, 206) on xpath=//input[@ng-model='FirstName']
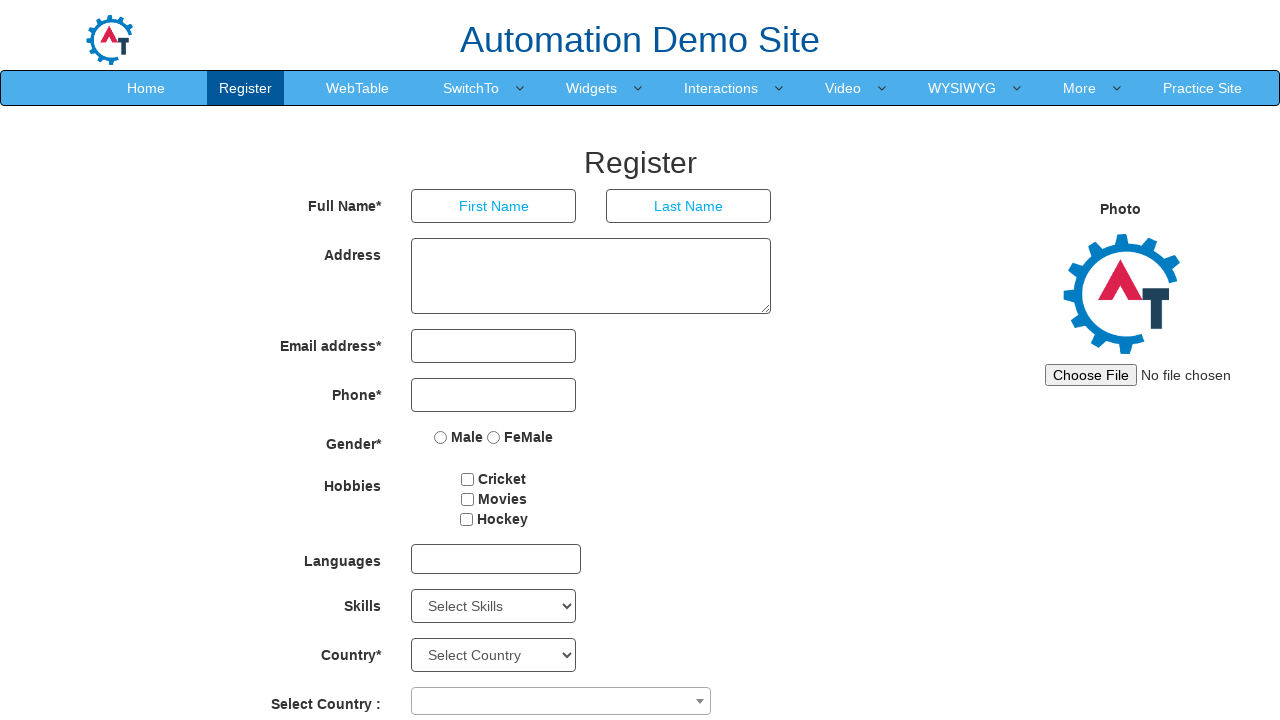

Pressed Shift key down
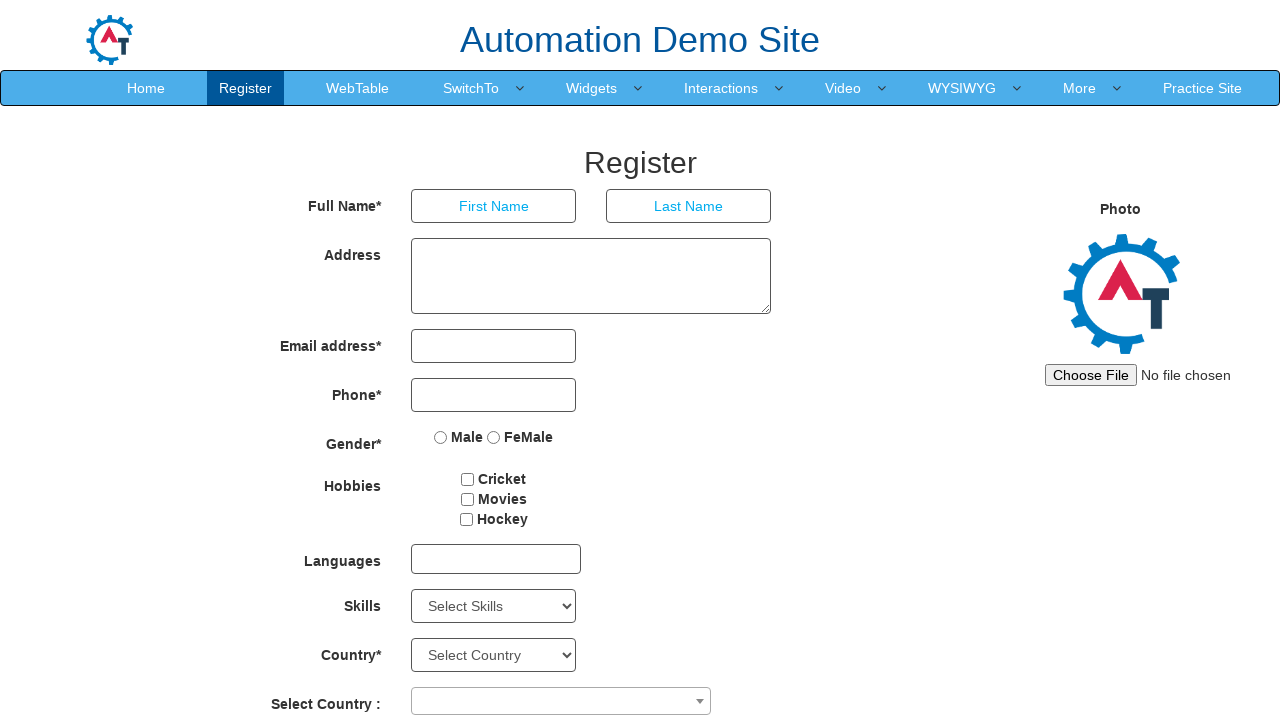

Typed 'snehal' with Shift held down
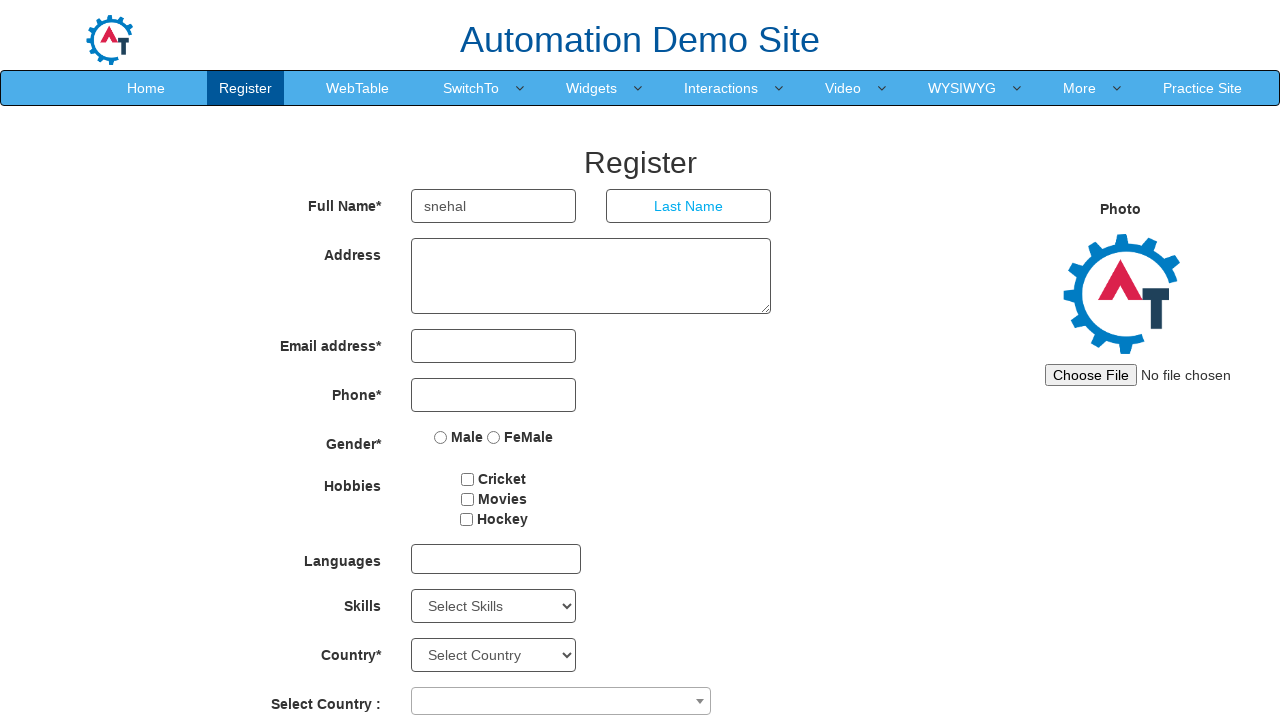

Released Shift key
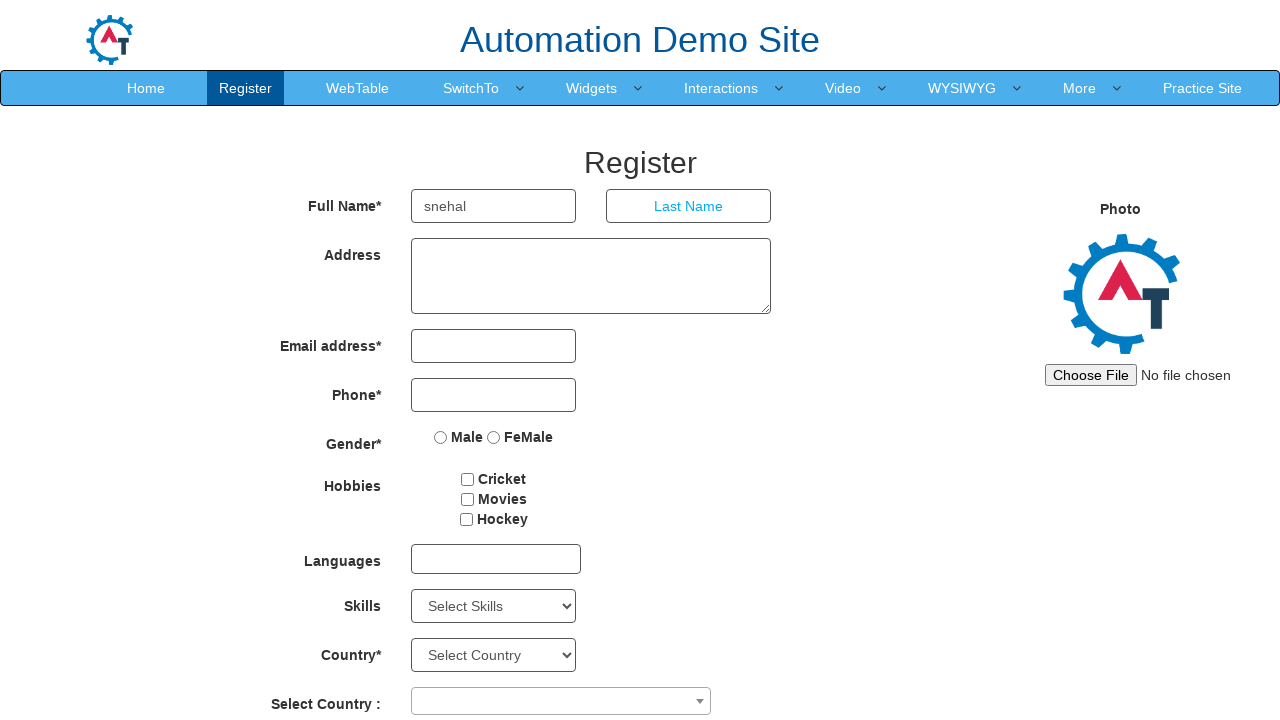

Filled last name field with 'patil' on //input[@ng-model='LastName']
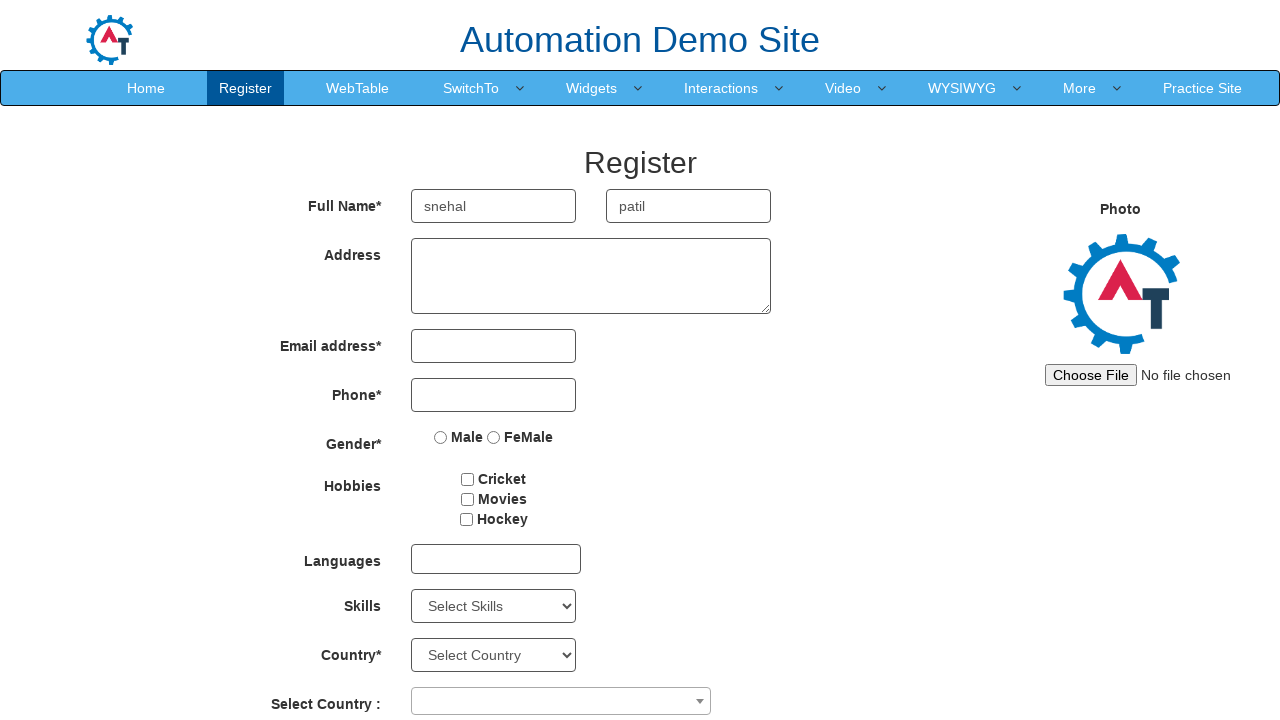

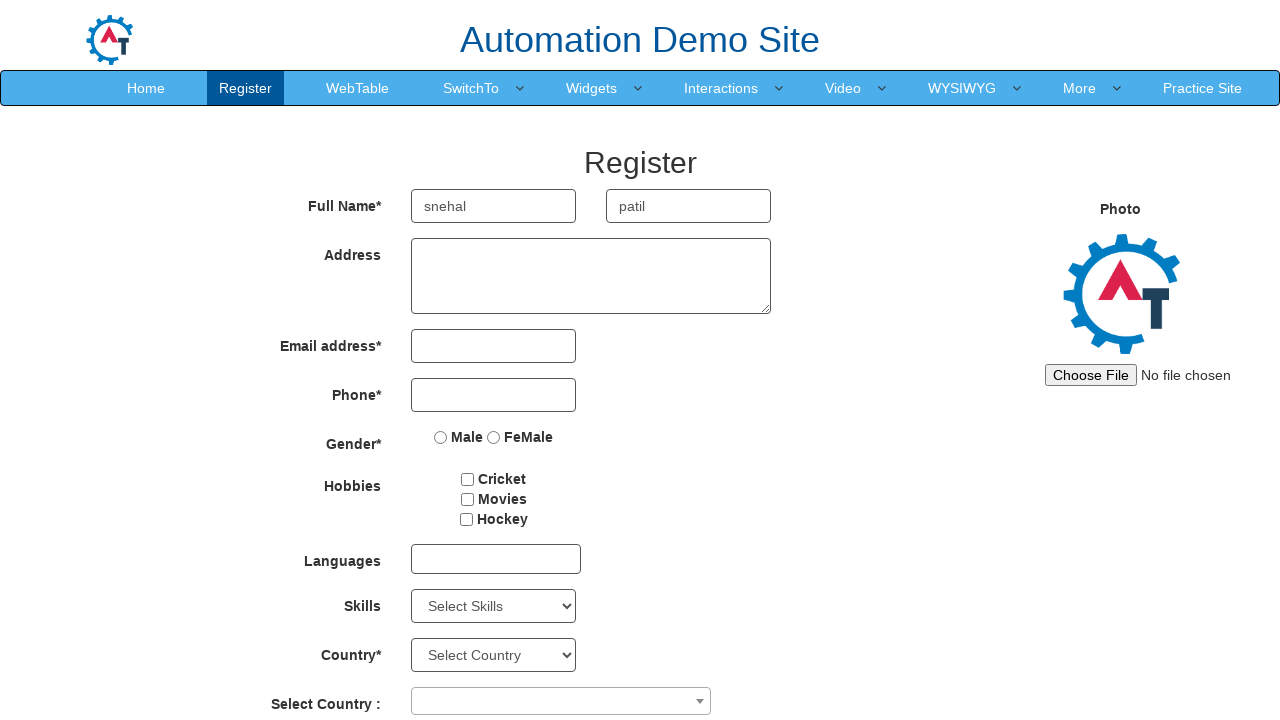